Tests product search functionality by entering "shoe" in the search box, submitting the search, and verifying that products are found in the results.

Starting URL: https://www.testotomasyonu.com

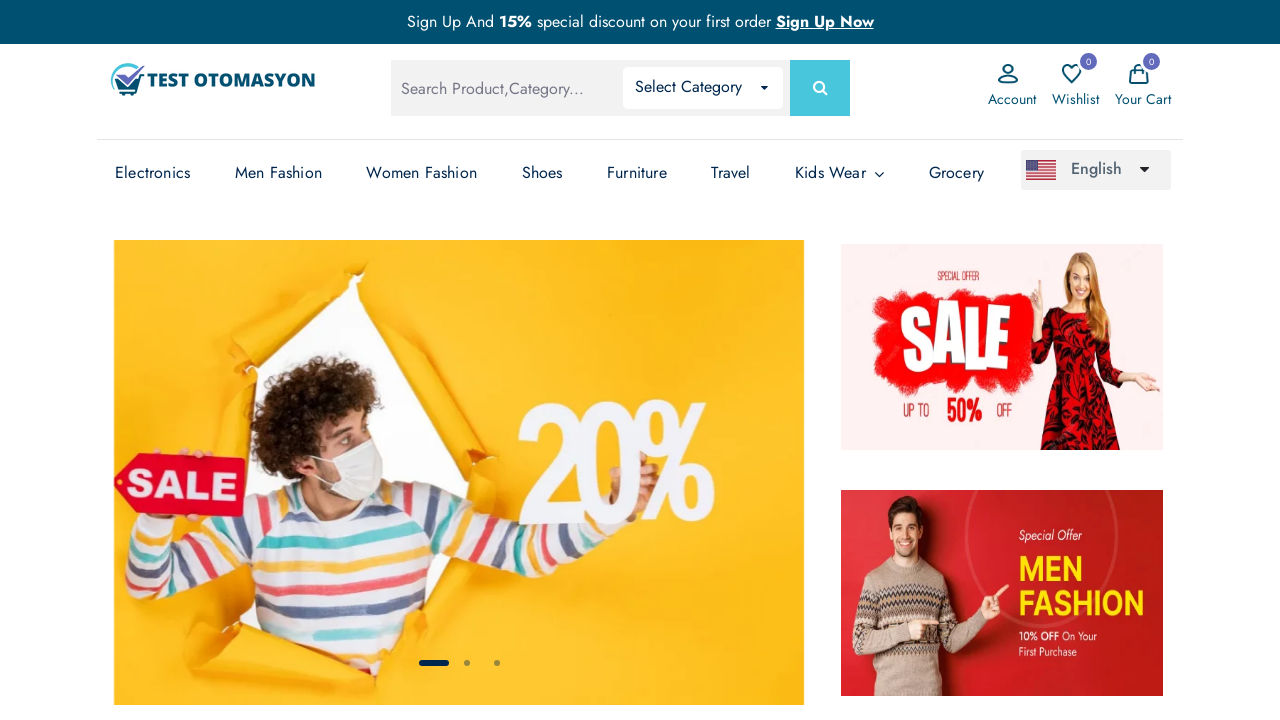

Filled search box with 'shoe' on input[name='search']
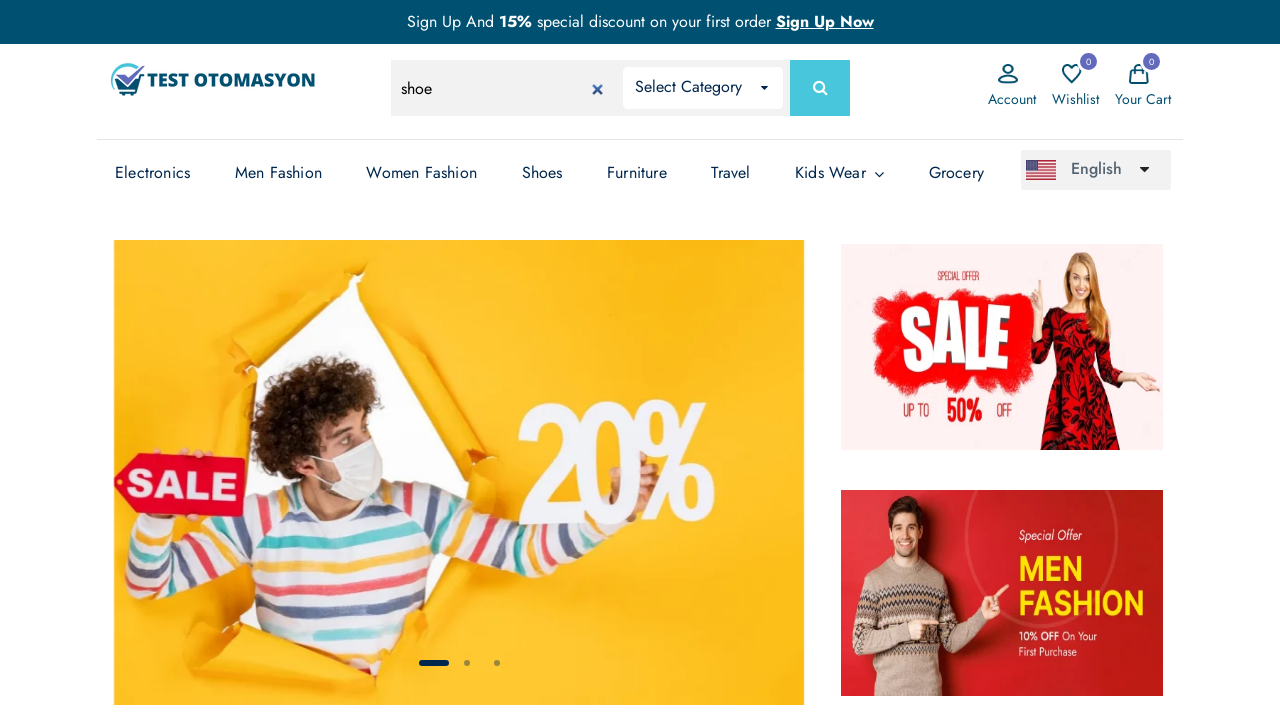

Pressed Enter to submit search on input[name='search']
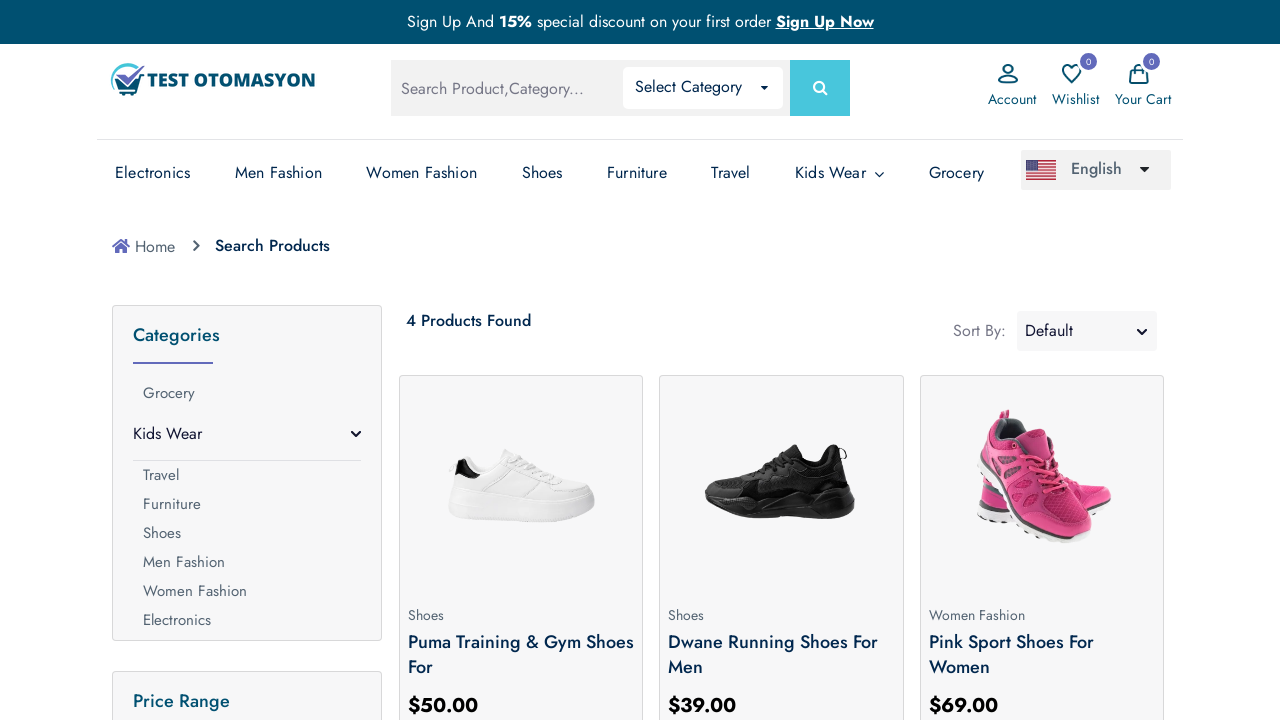

Search results loaded and product count verified
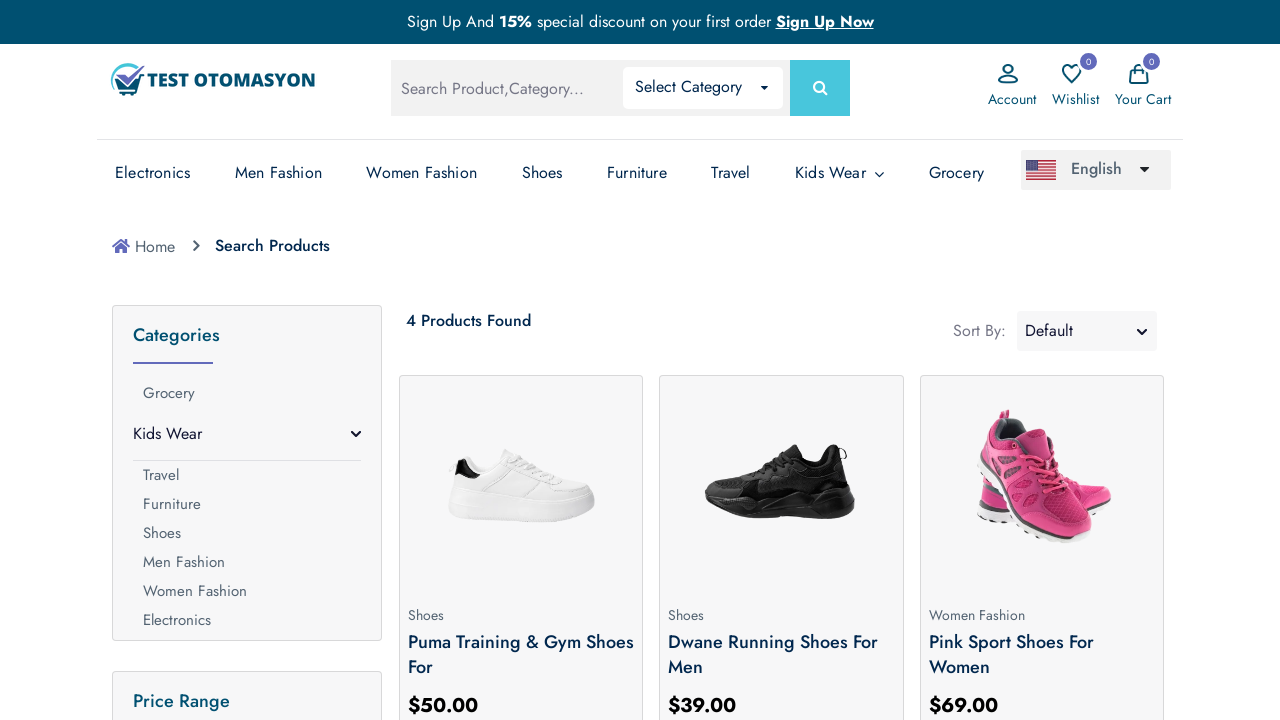

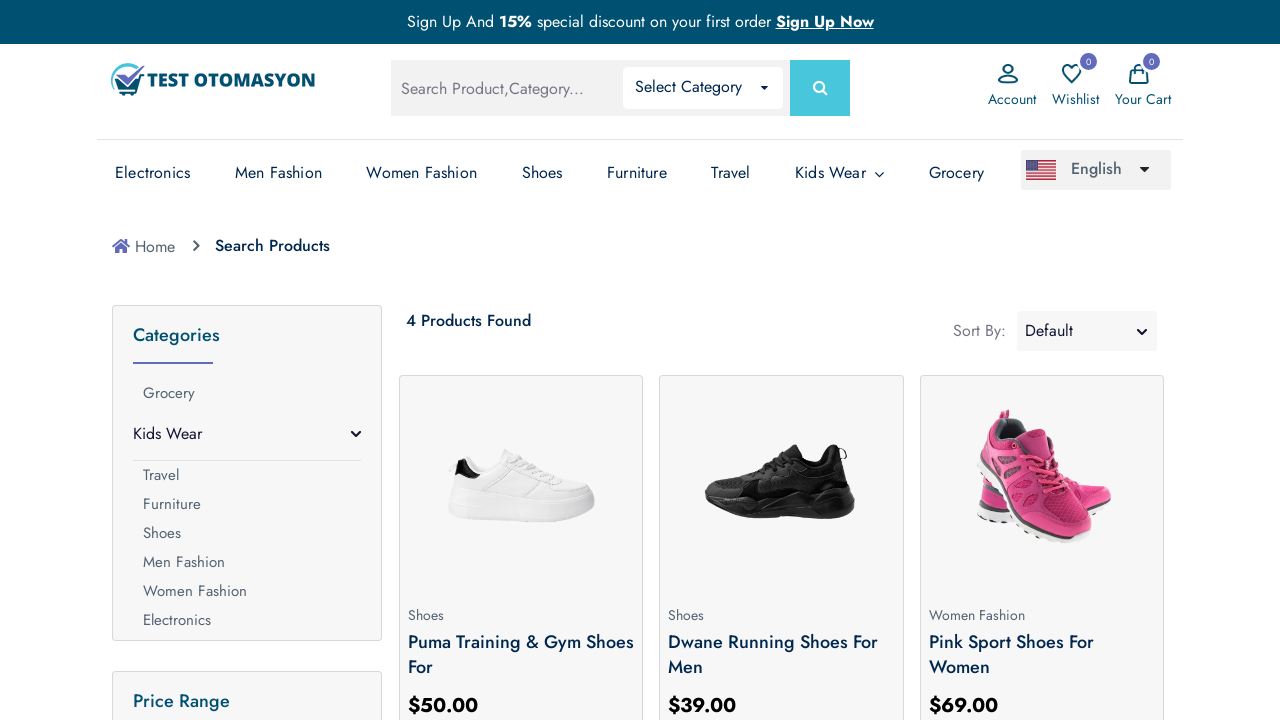